Clicks on the Small Business Solution section, verifies content, and tests the Connect with Agent link navigation

Starting URL: https://business.comcast.com/learn/internet/sd-wan-small-business/?disablescripts=true

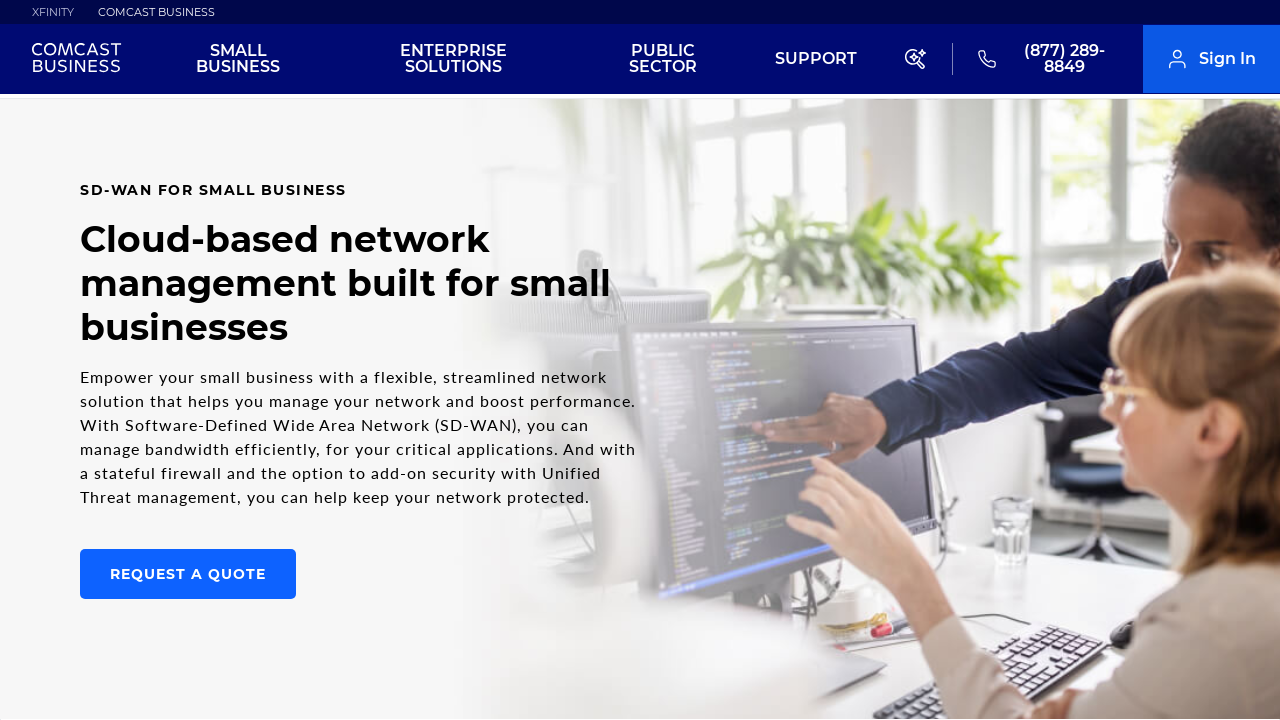

Clicked on Small Business Solution section link at (658, 361) on xpath=//*[@id="main"]/section/div[2]/div/ul/li[4]/a
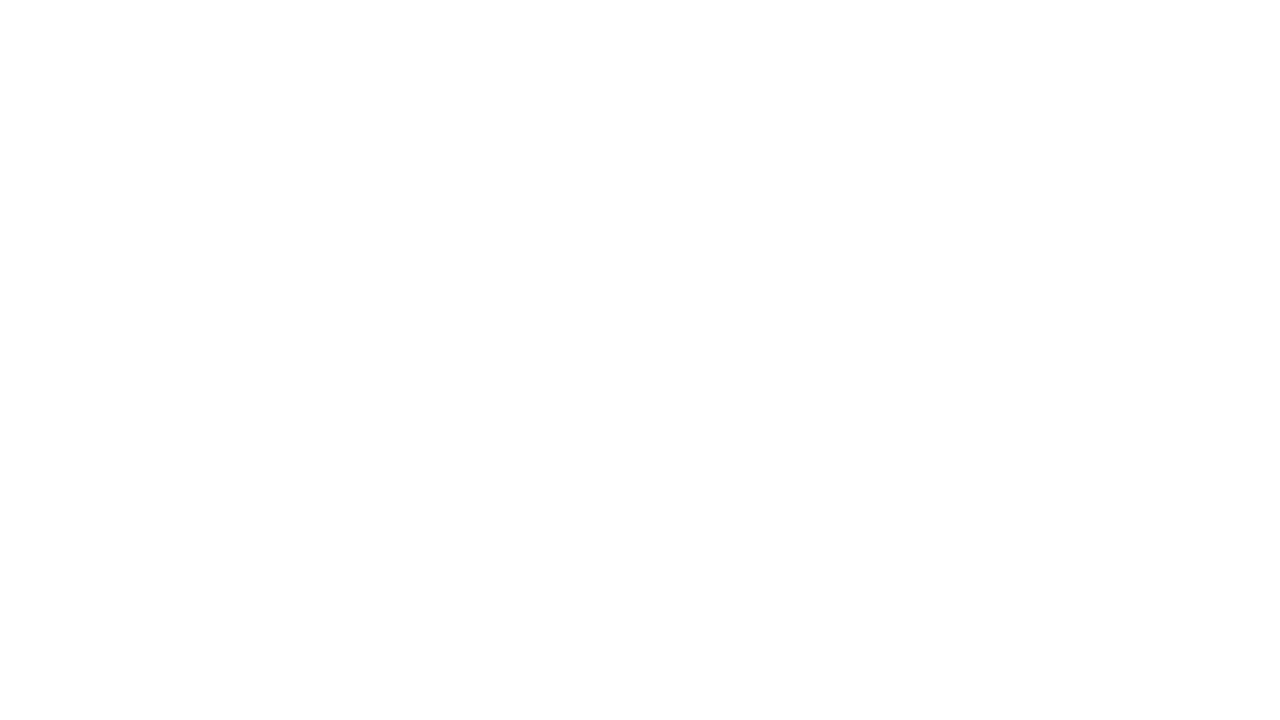

Waited 2000ms for Small Business Solution section to load
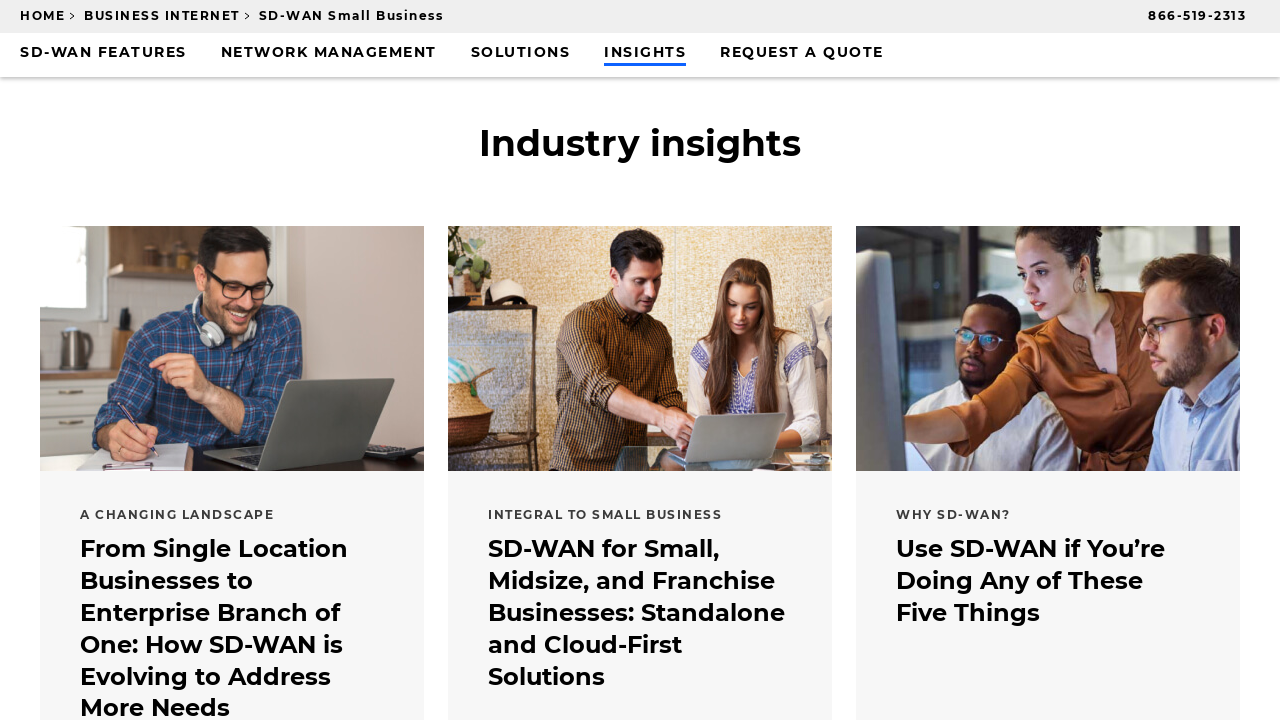

Retrieved Small Business Solution section header text
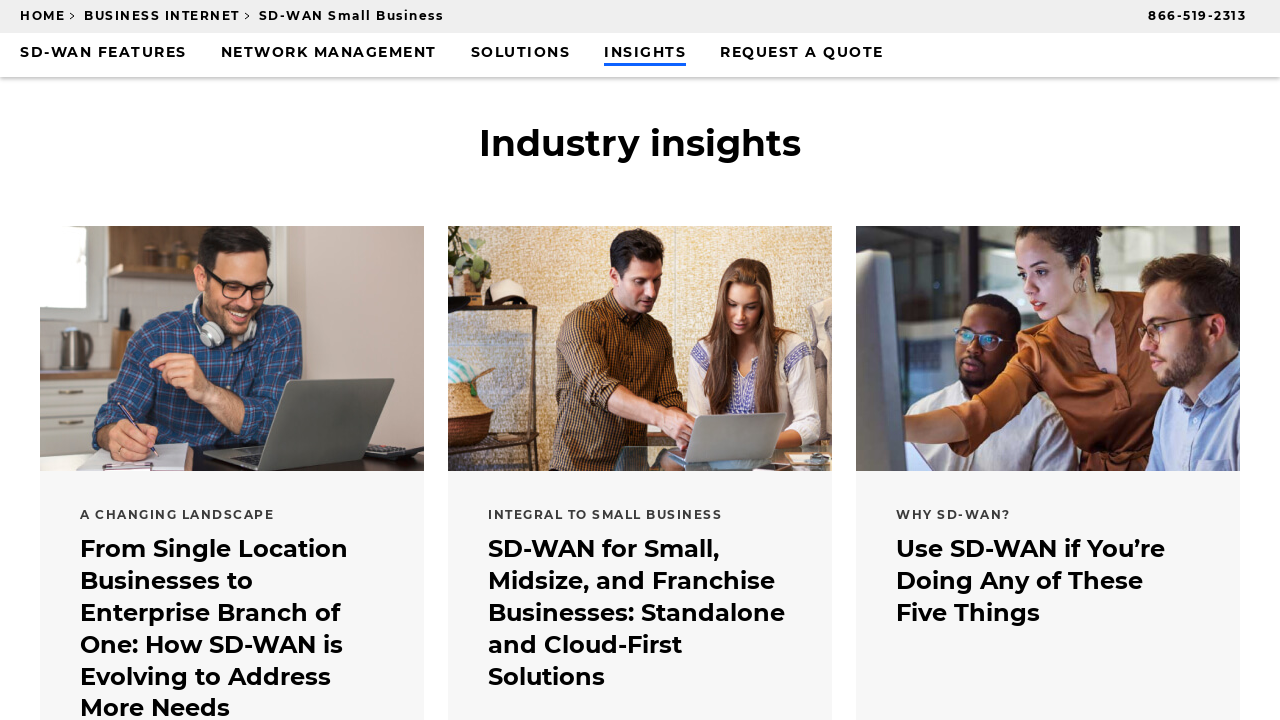

Verified section header text matches expected value: 'The network solution your small business needs'
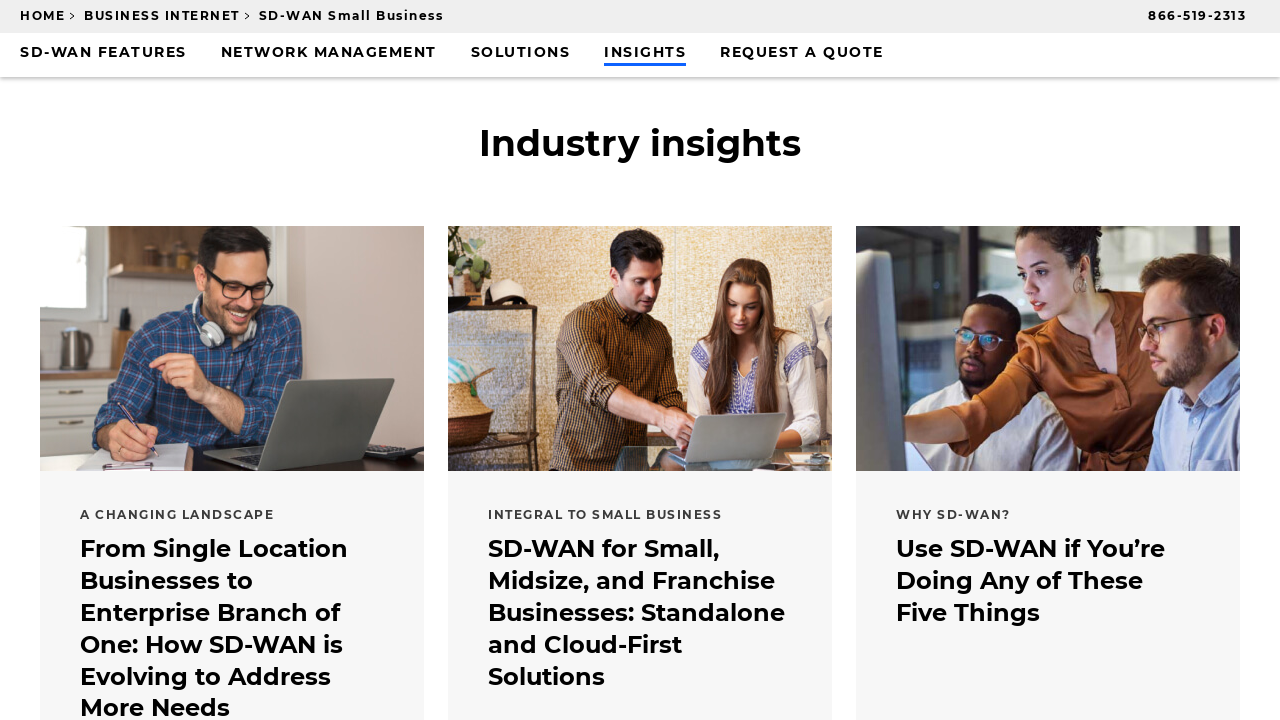

Clicked 'Connect with an agent' call-to-action link at (768, 360) on xpath=//*[@id="solution"]/div[2]/table/tbody/tr[6]/td/ul/li/a
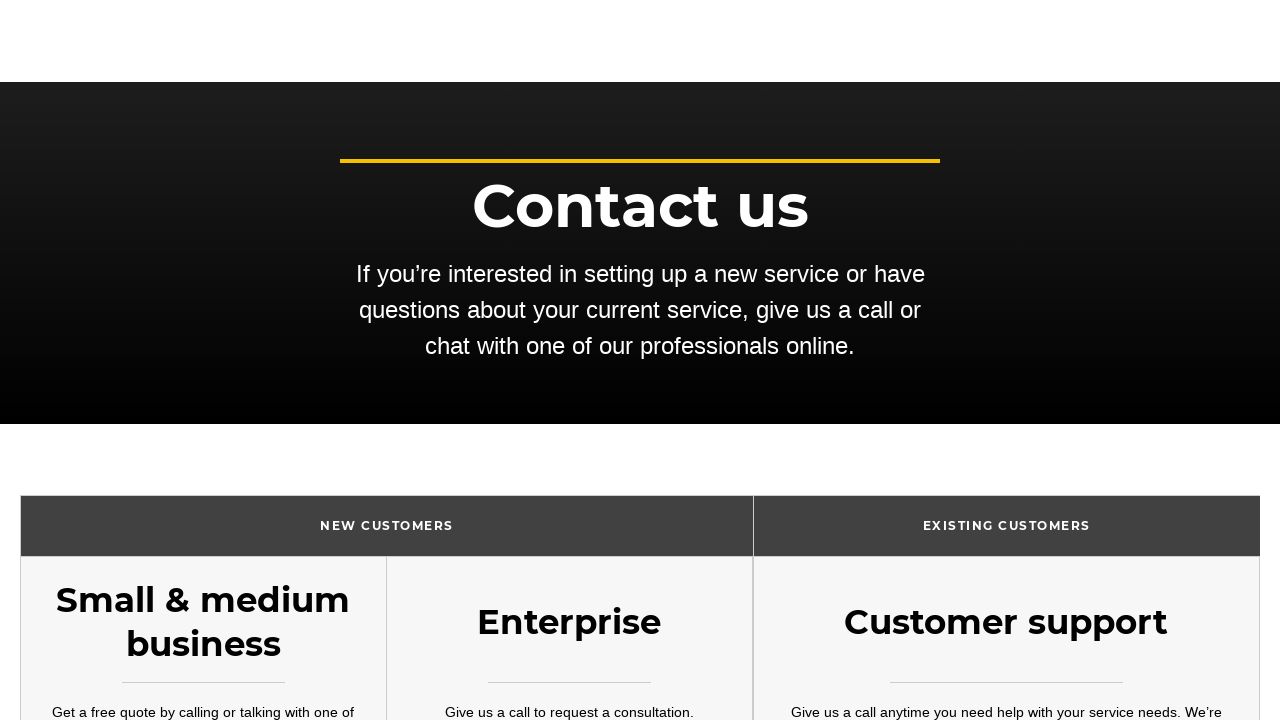

Verified navigation to contact page URL: https://business.comcast.com/contact
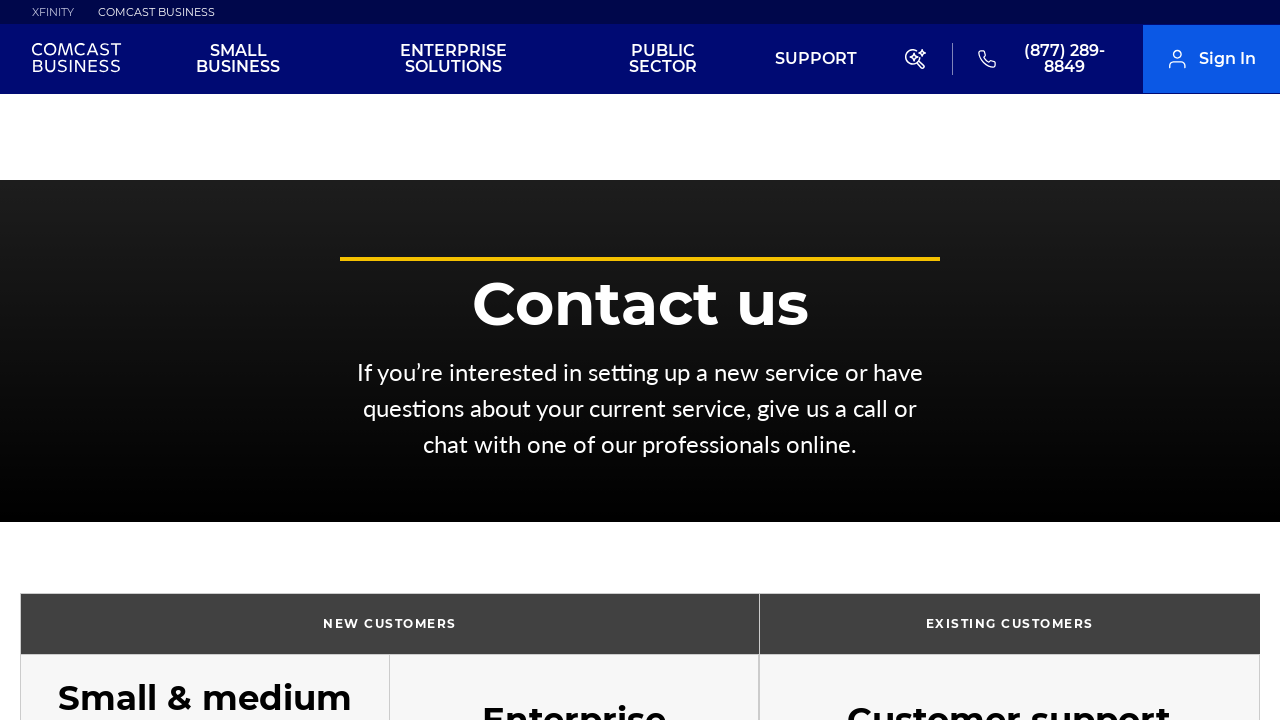

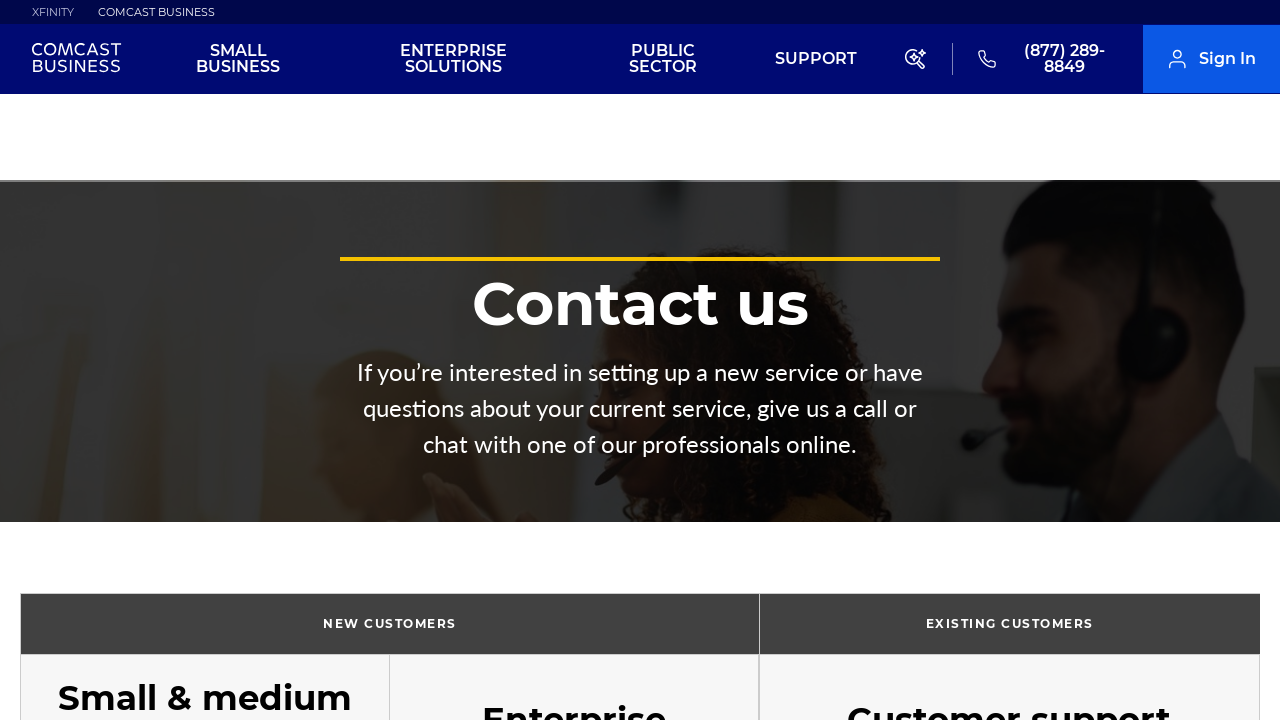